Clicks on the signup/login navigation link on the homepage

Starting URL: http://automationexercise.com

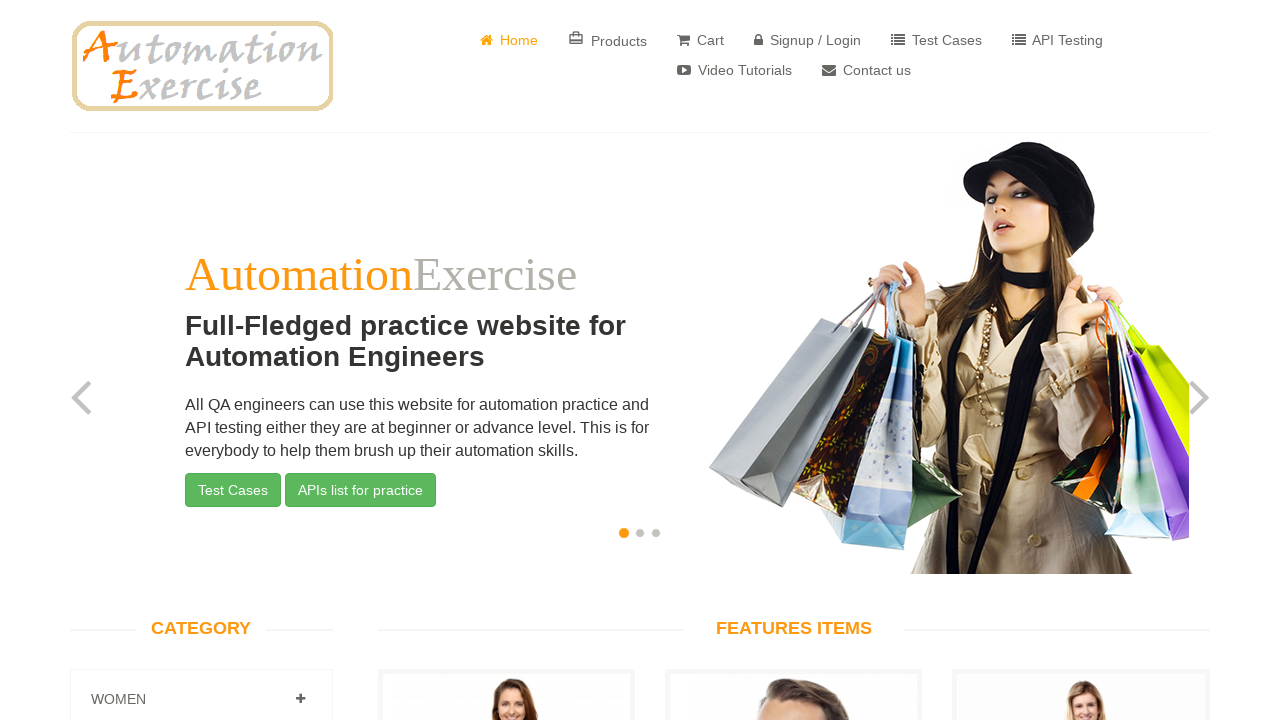

Clicked on the signup/login navigation link (lock icon) on the homepage at (758, 40) on .fa-lock
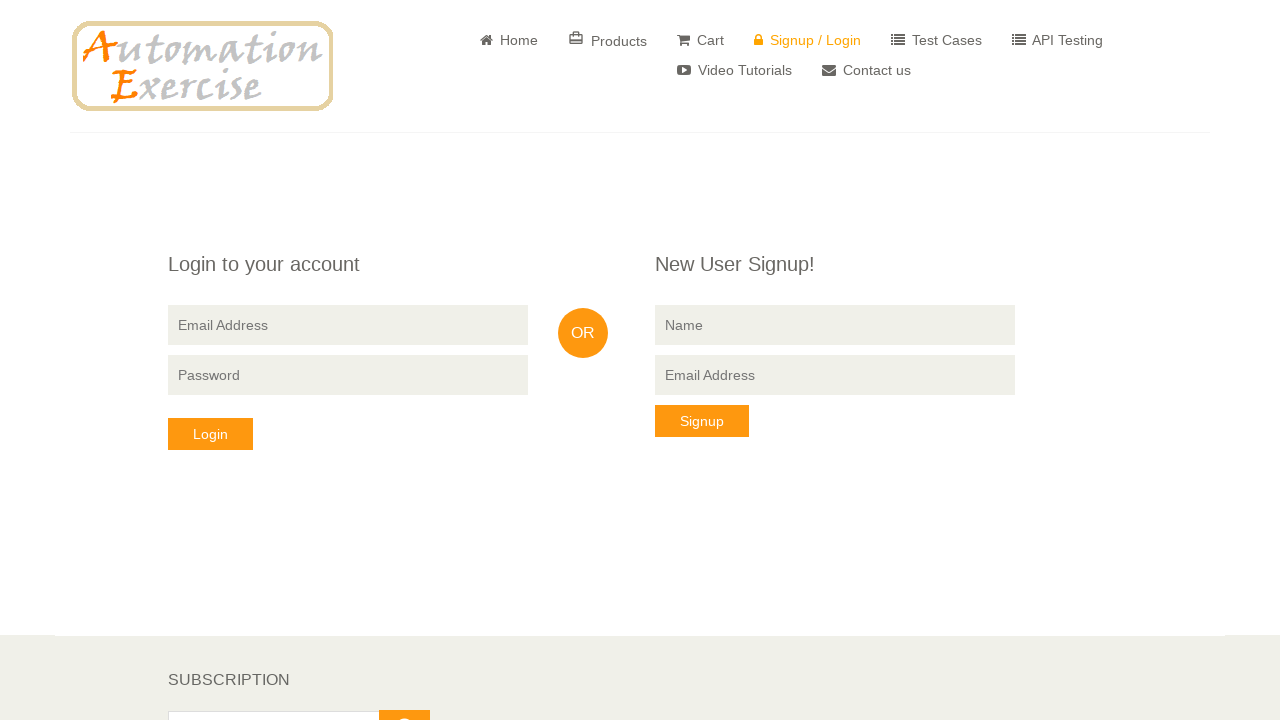

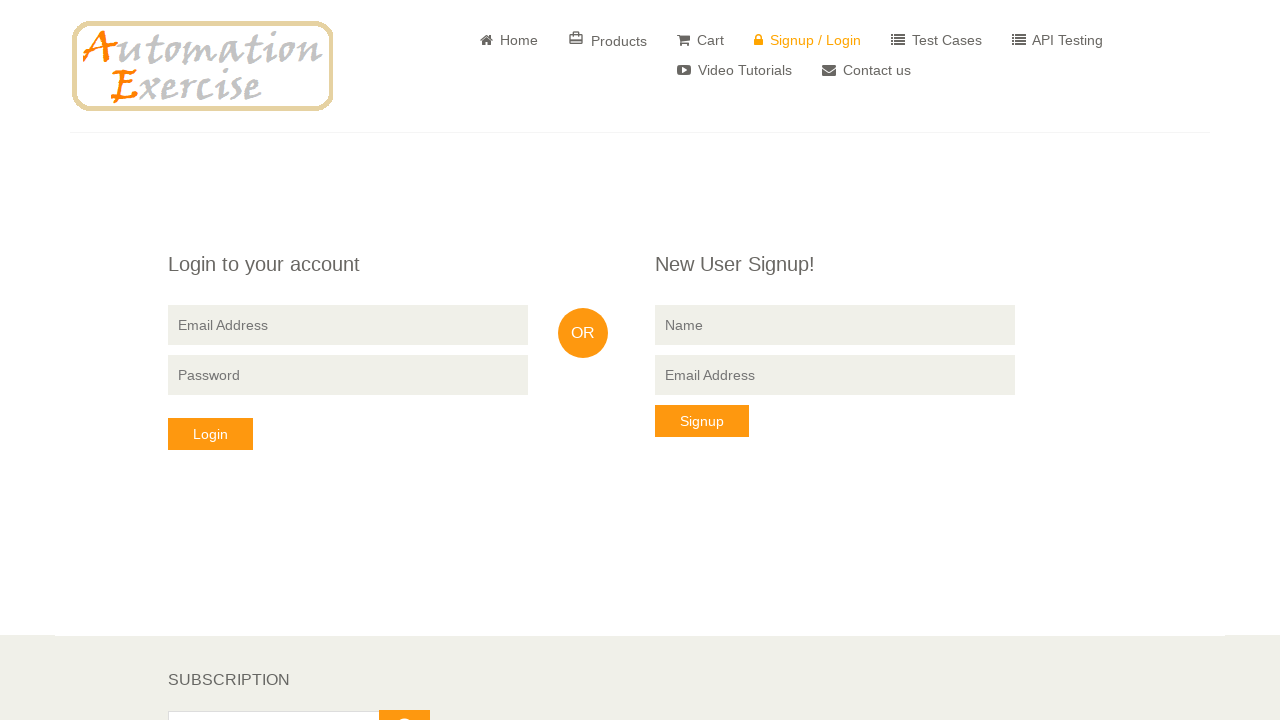